Tests dynamic element addition and removal functionality by clicking add button twice to create elements, then removing one element and verifying the count

Starting URL: https://the-internet.herokuapp.com/add_remove_elements/

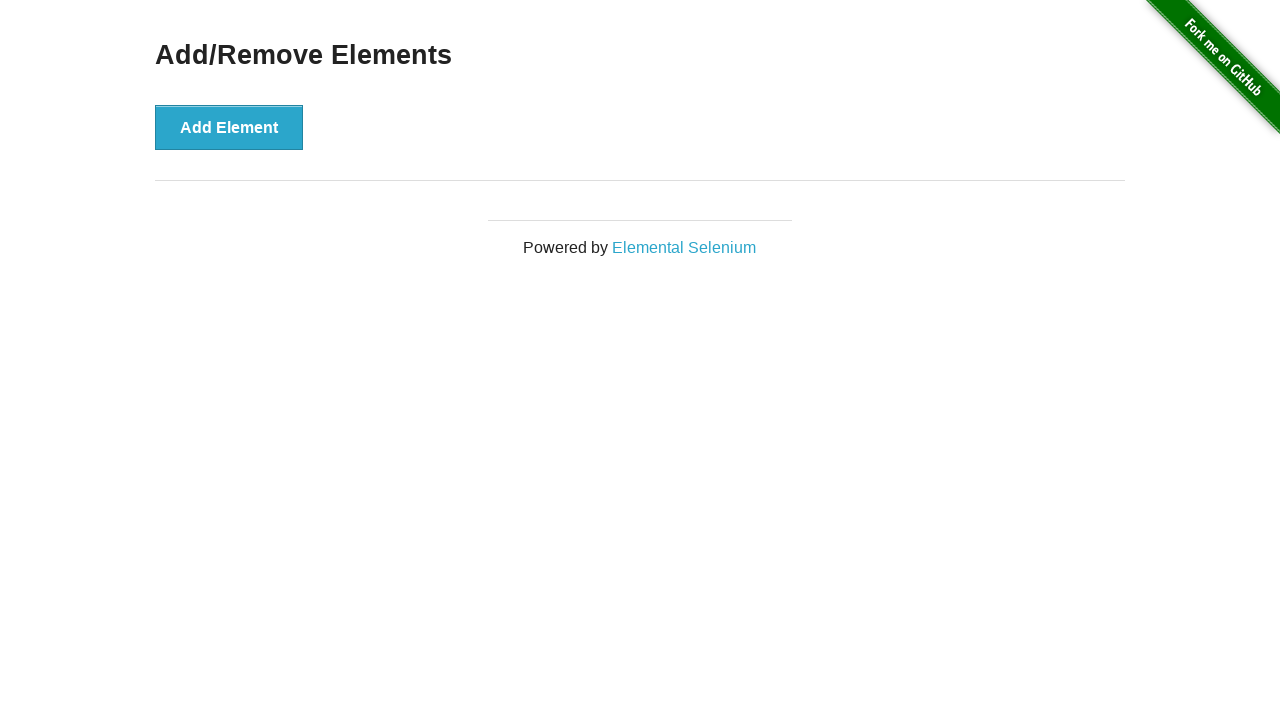

Clicked Add Element button (first time) at (229, 127) on [onclick='addElement()']
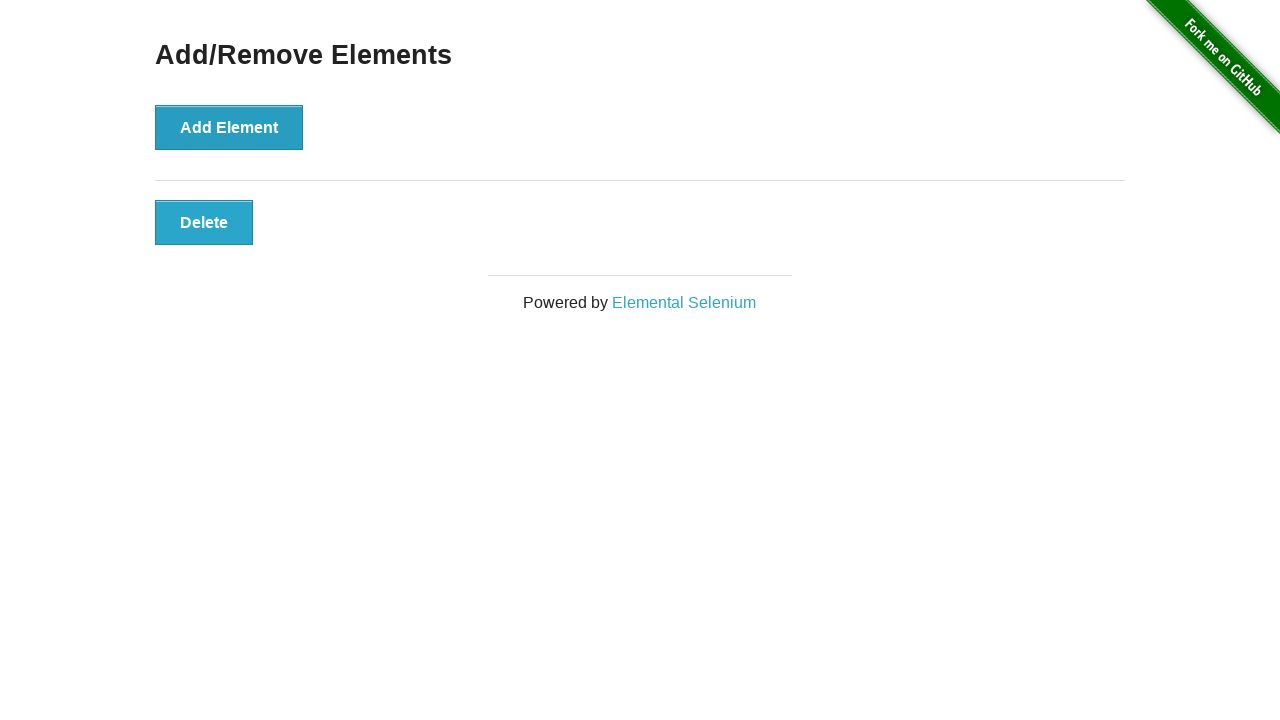

Clicked Add Element button (second time) at (229, 127) on [onclick='addElement()']
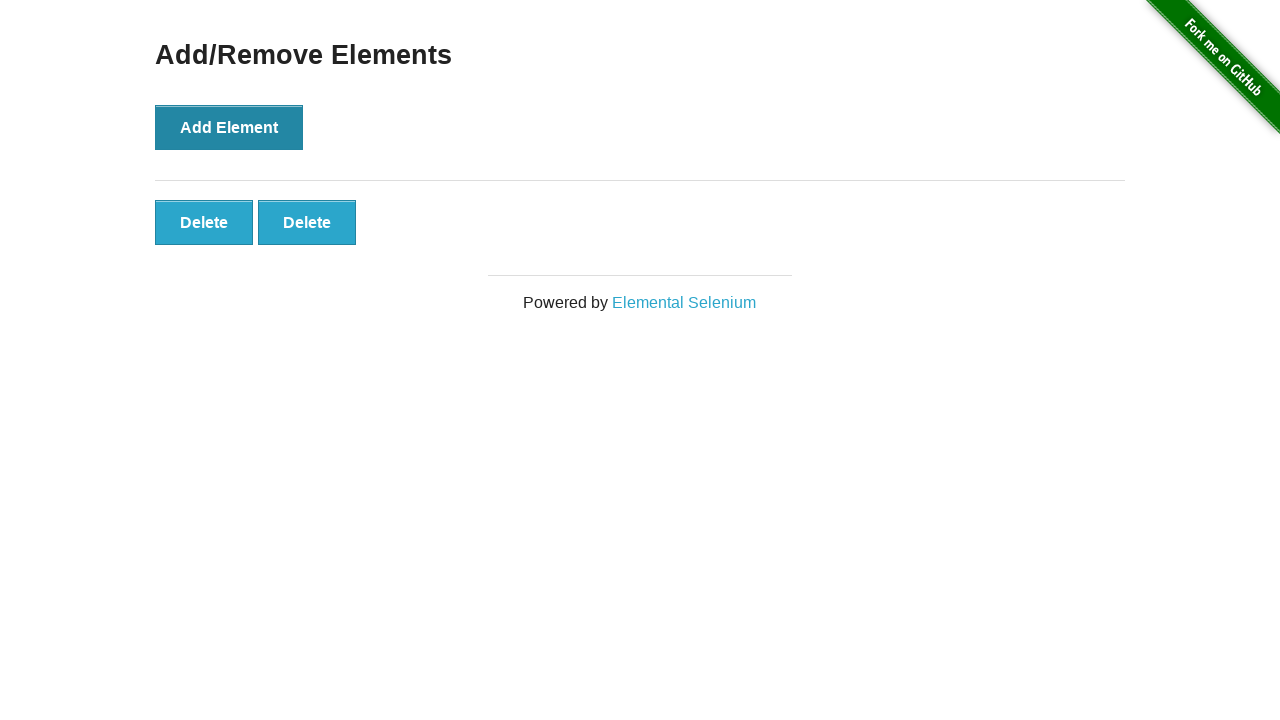

Verified that 2 delete buttons were created
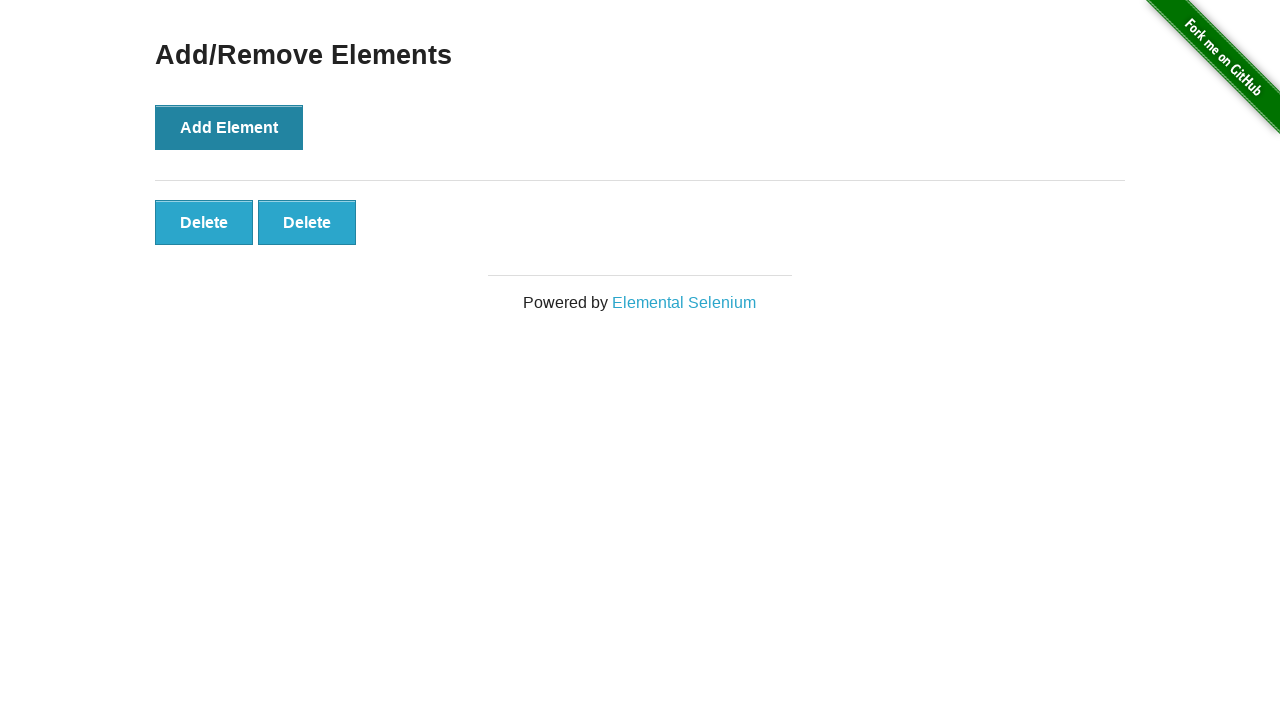

Clicked the first delete button to remove one element at (204, 222) on [onclick='deleteElement()'] >> nth=0
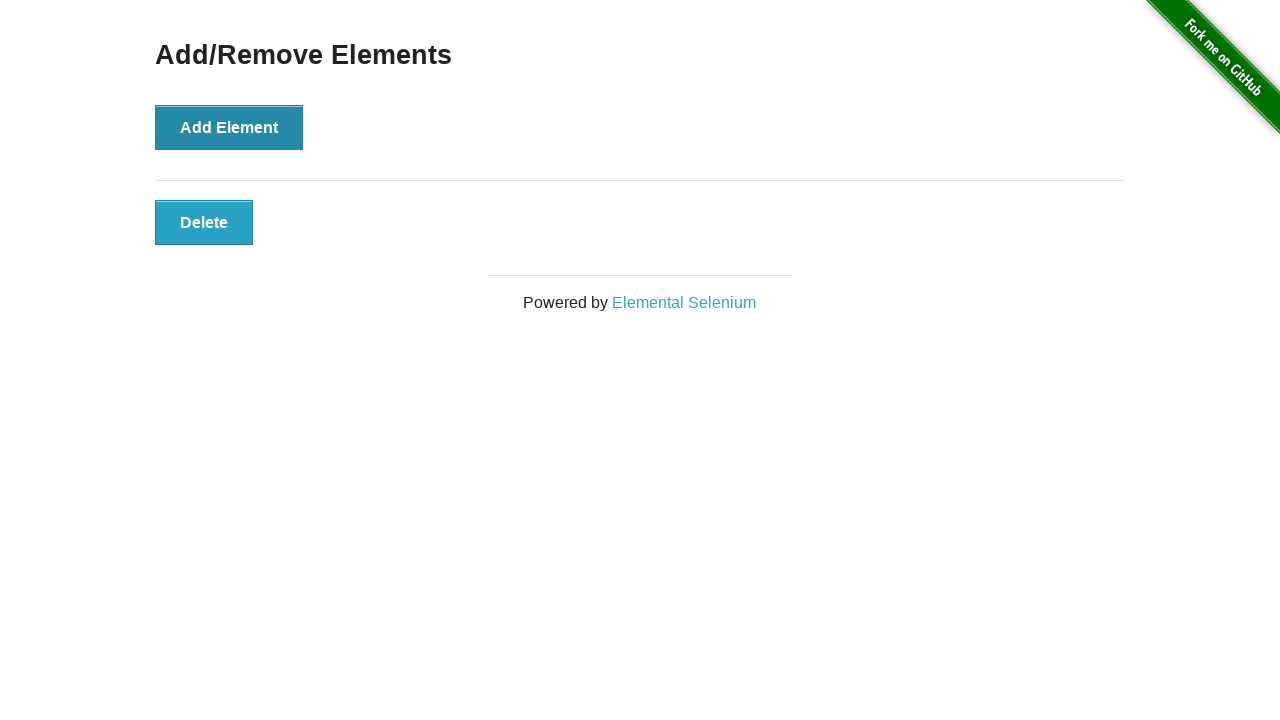

Verified that only 1 delete button remains
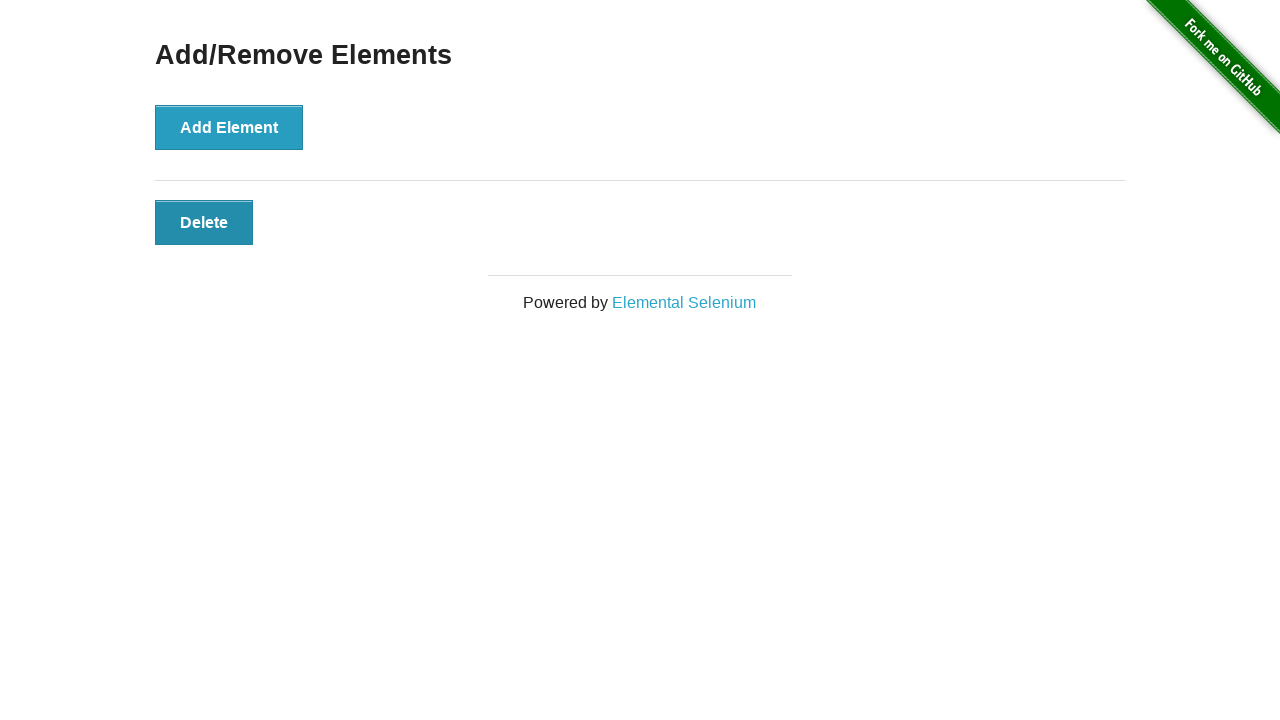

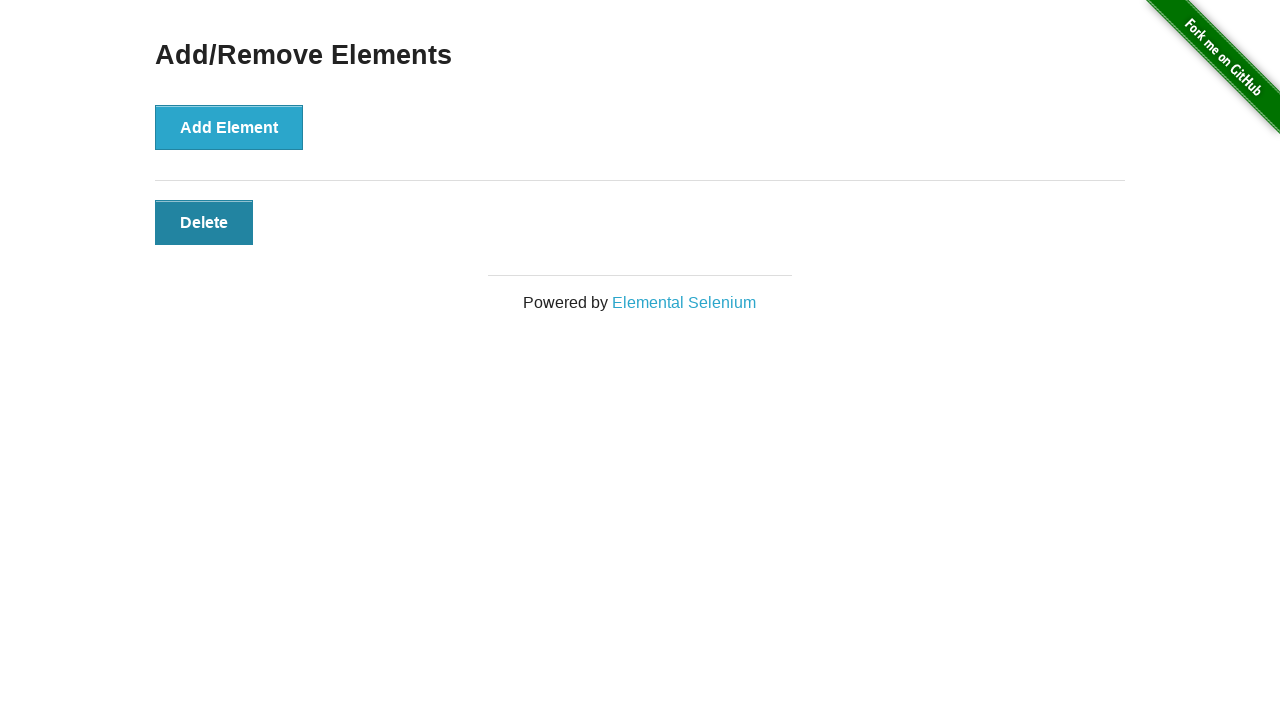